Tests UI popup validations including hide/show text box functionality, JavaScript dialog handling, mouse hover actions, and iframe interactions on a practice automation page

Starting URL: https://rahulshettyacademy.com/AutomationPractice/

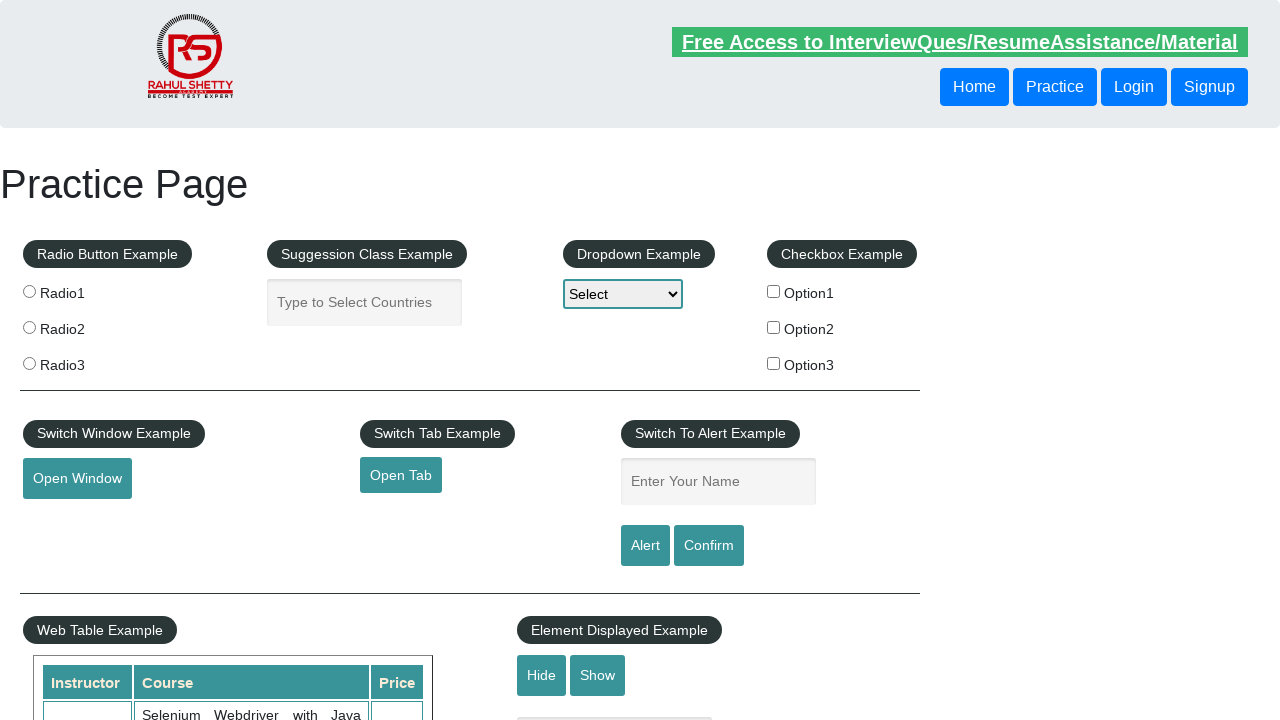

Clicked hide button to hide the textbox at (542, 675) on #hide-textbox
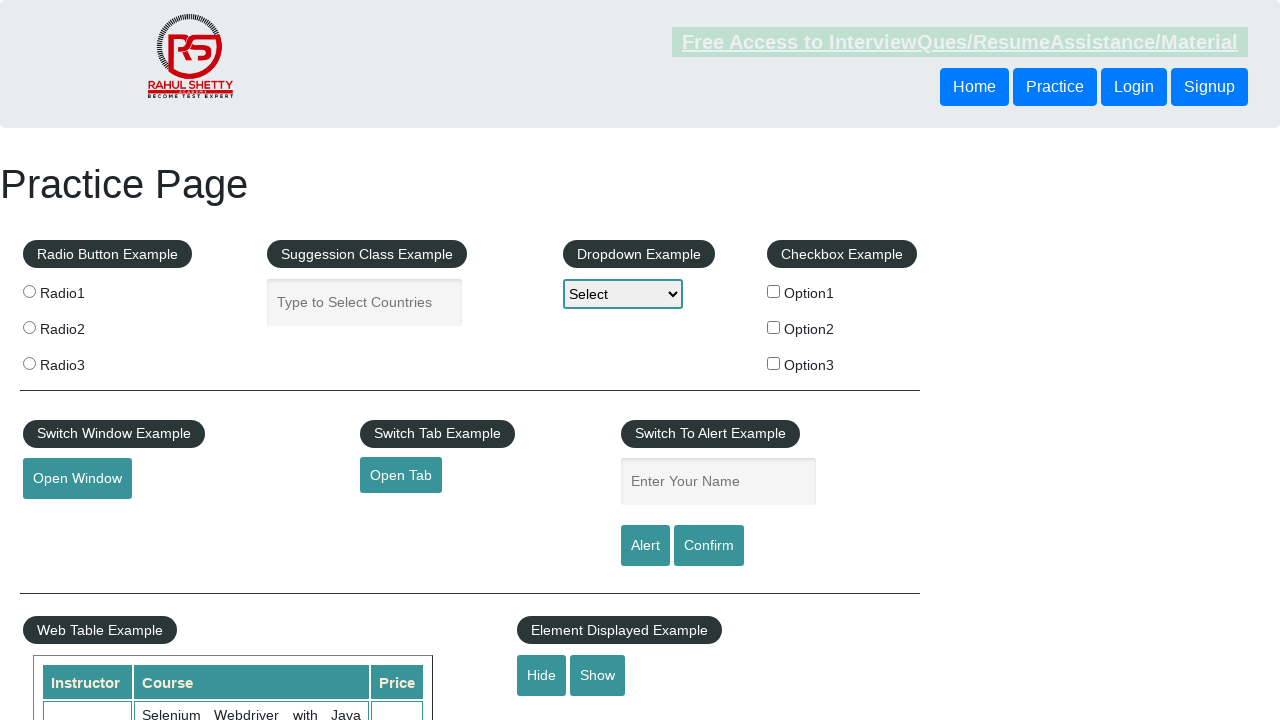

Retrieved style attribute of textbox to verify it is hidden
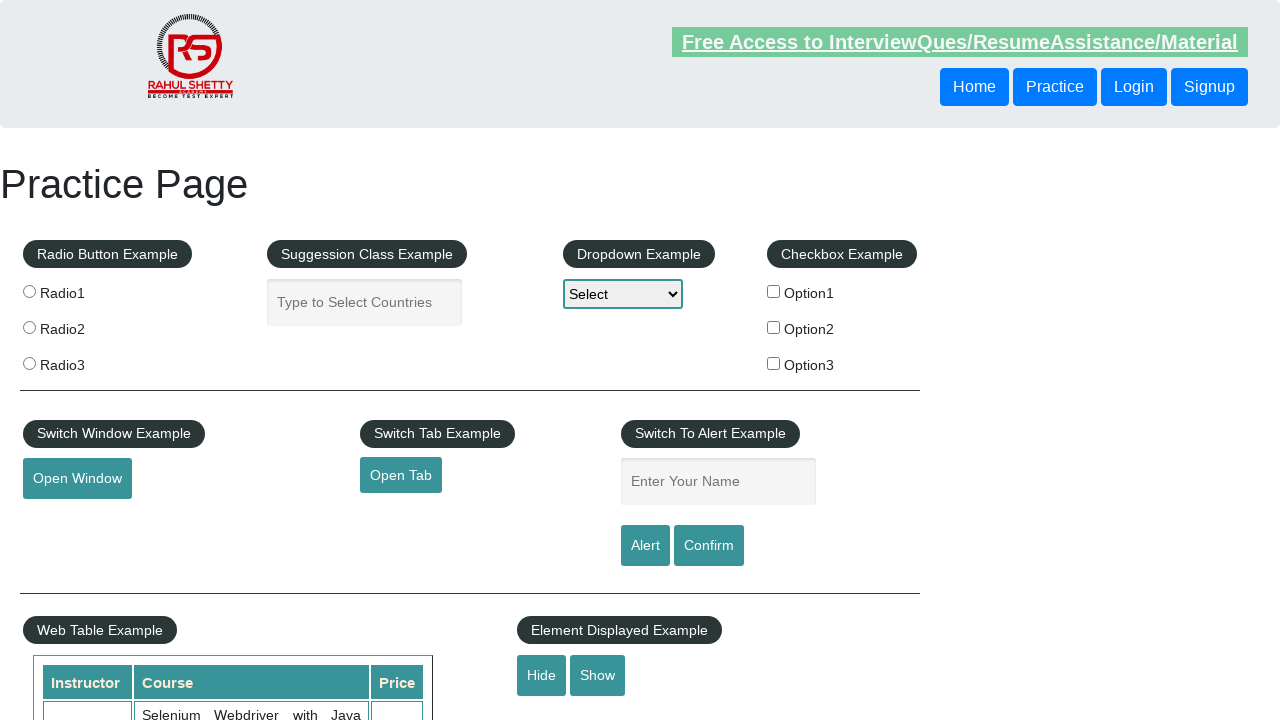

Asserted that textbox style contains 'none' - textbox is hidden
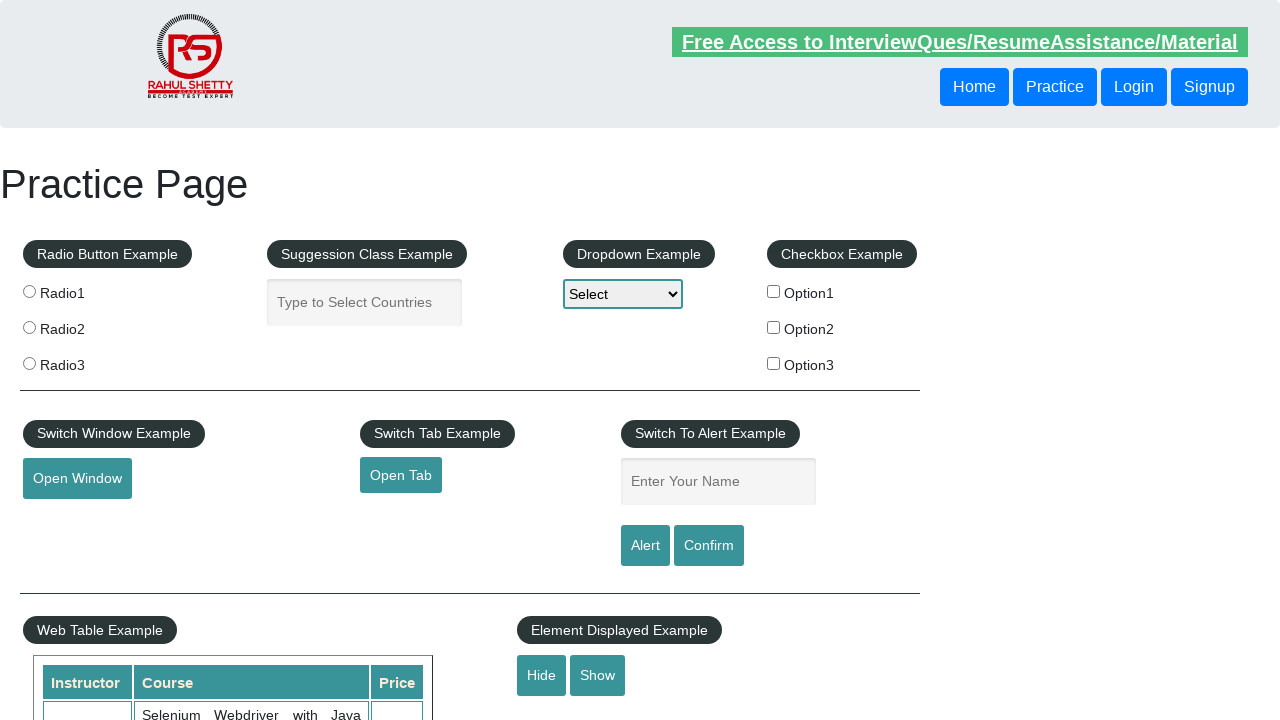

Clicked show button to display the textbox at (598, 675) on #show-textbox
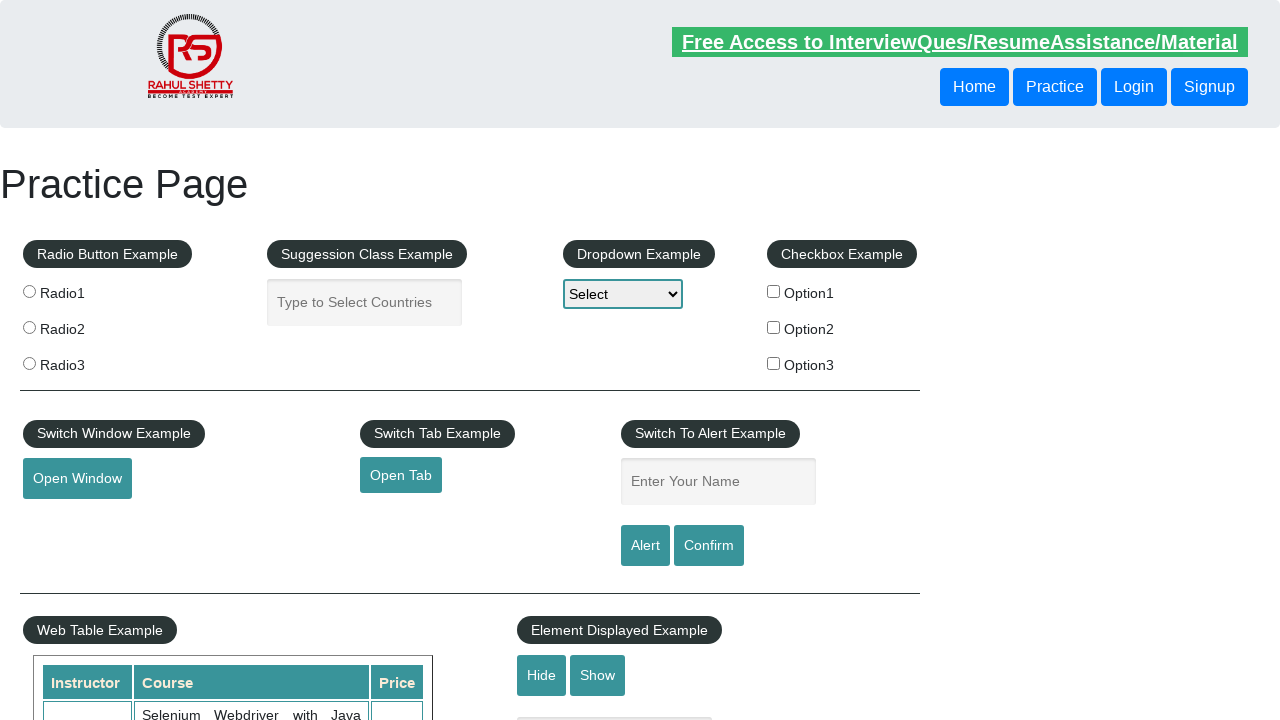

Retrieved style attribute of textbox to verify it is visible
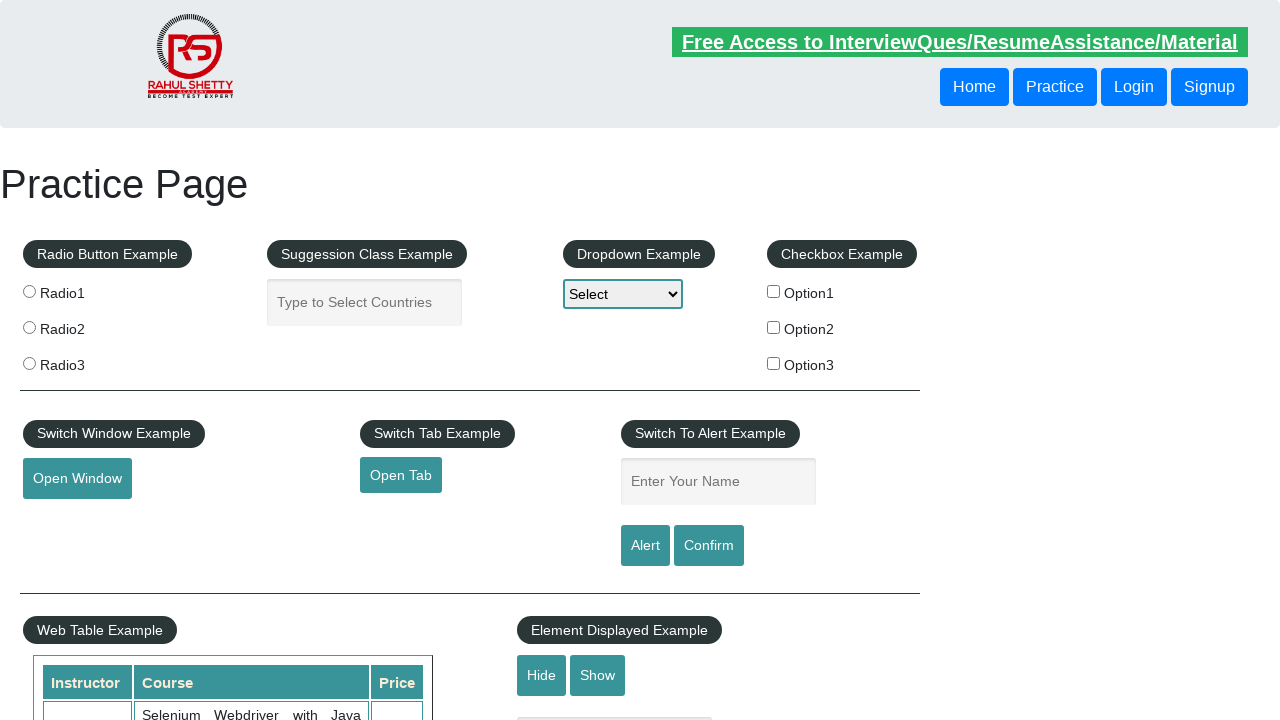

Asserted that textbox style contains 'block' - textbox is visible
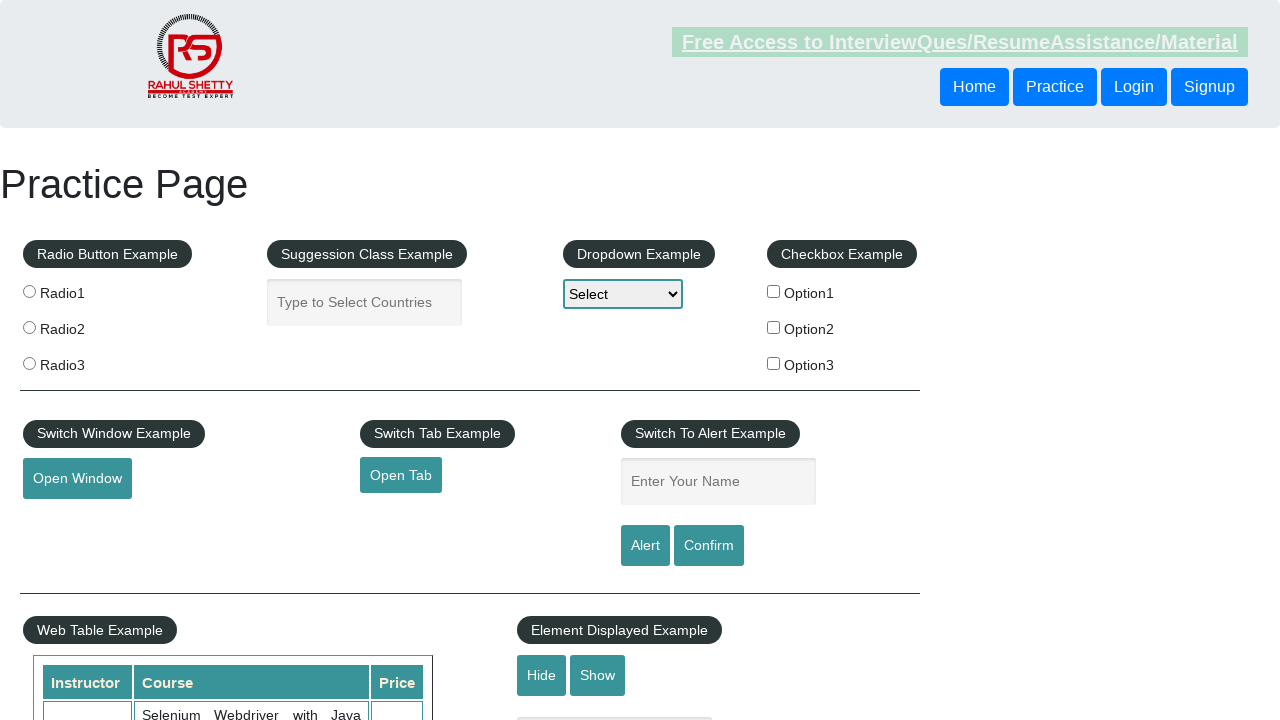

Verified textbox visibility using Playwright expect assertion
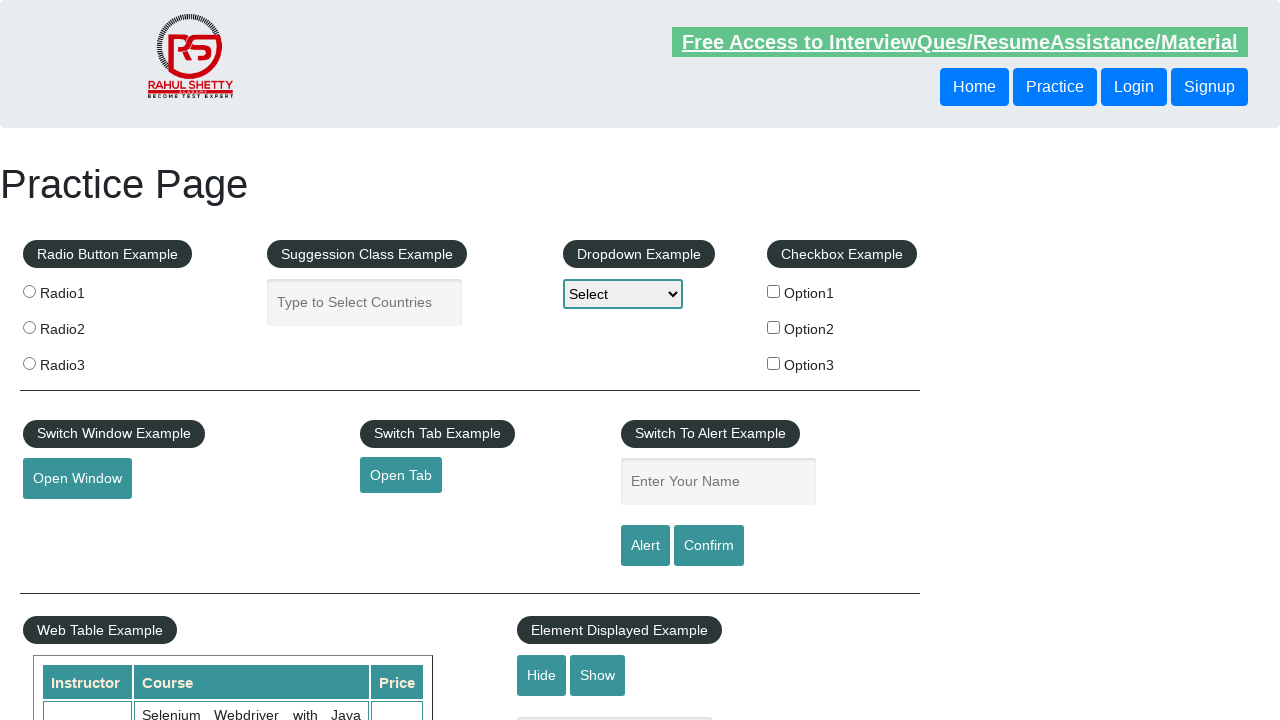

Clicked hide button again to hide the textbox at (542, 675) on #hide-textbox
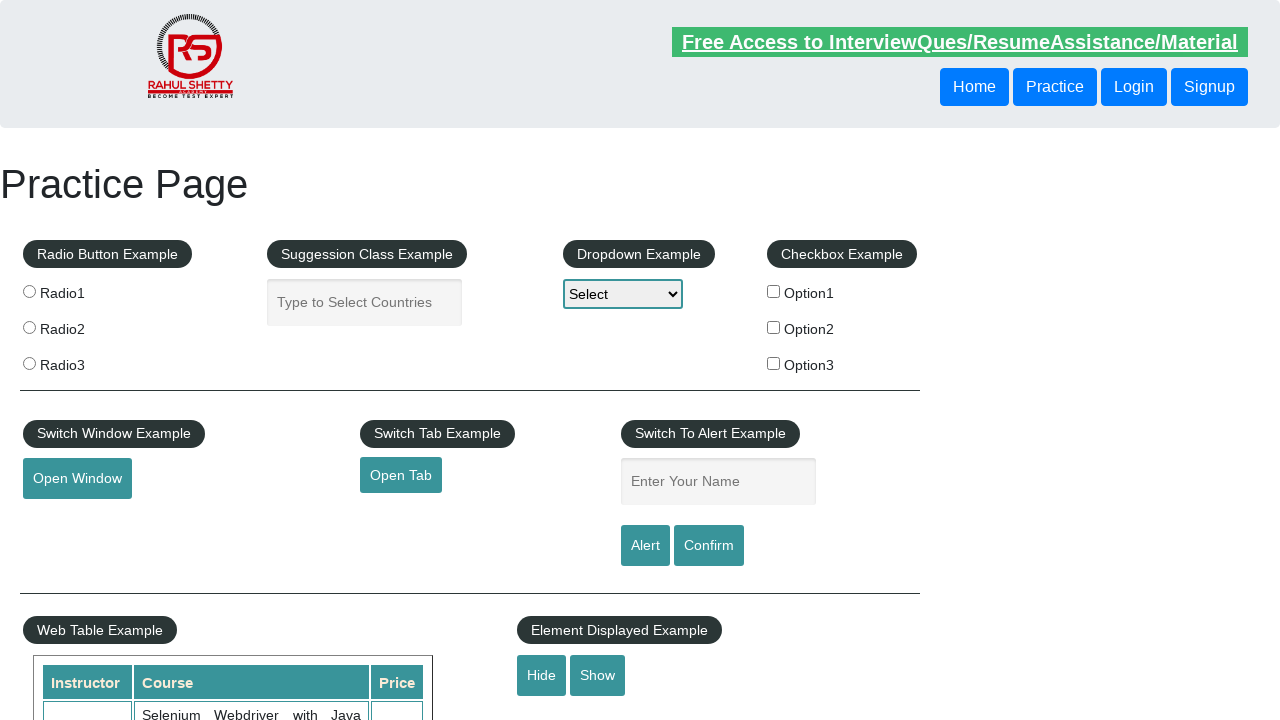

Verified textbox is hidden using Playwright expect assertion
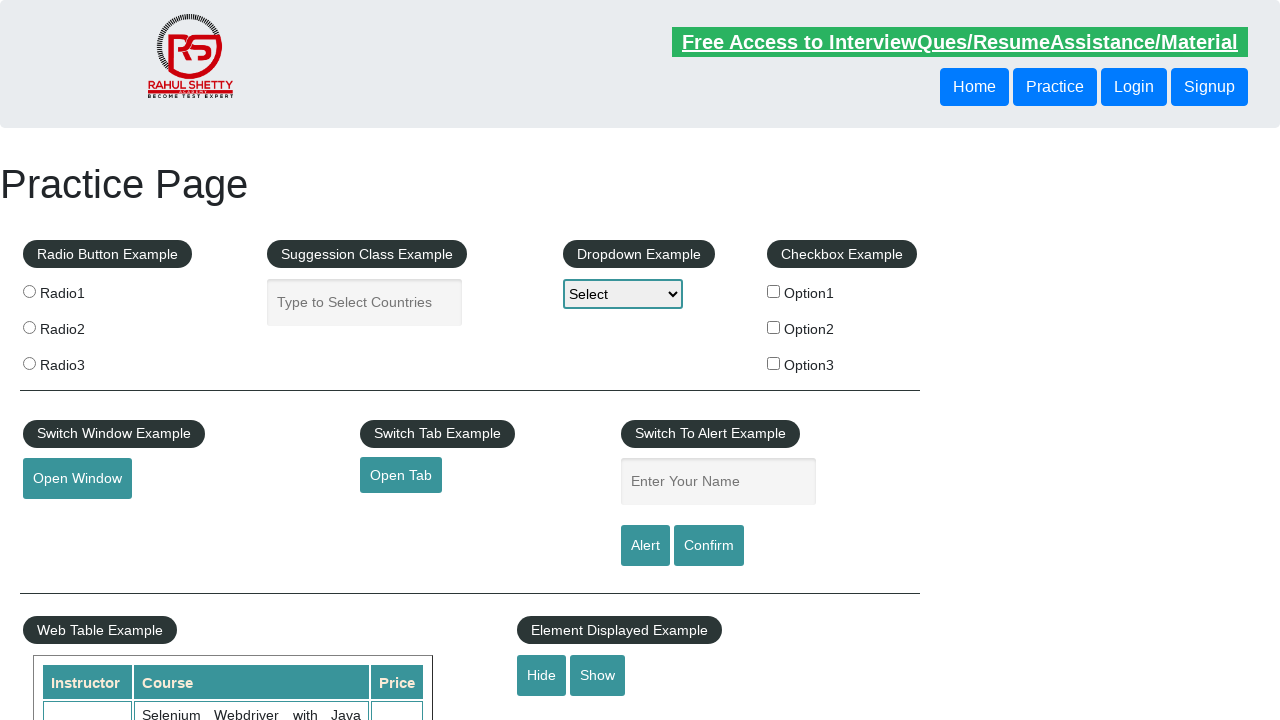

Set up dialog handler to automatically accept JavaScript popups
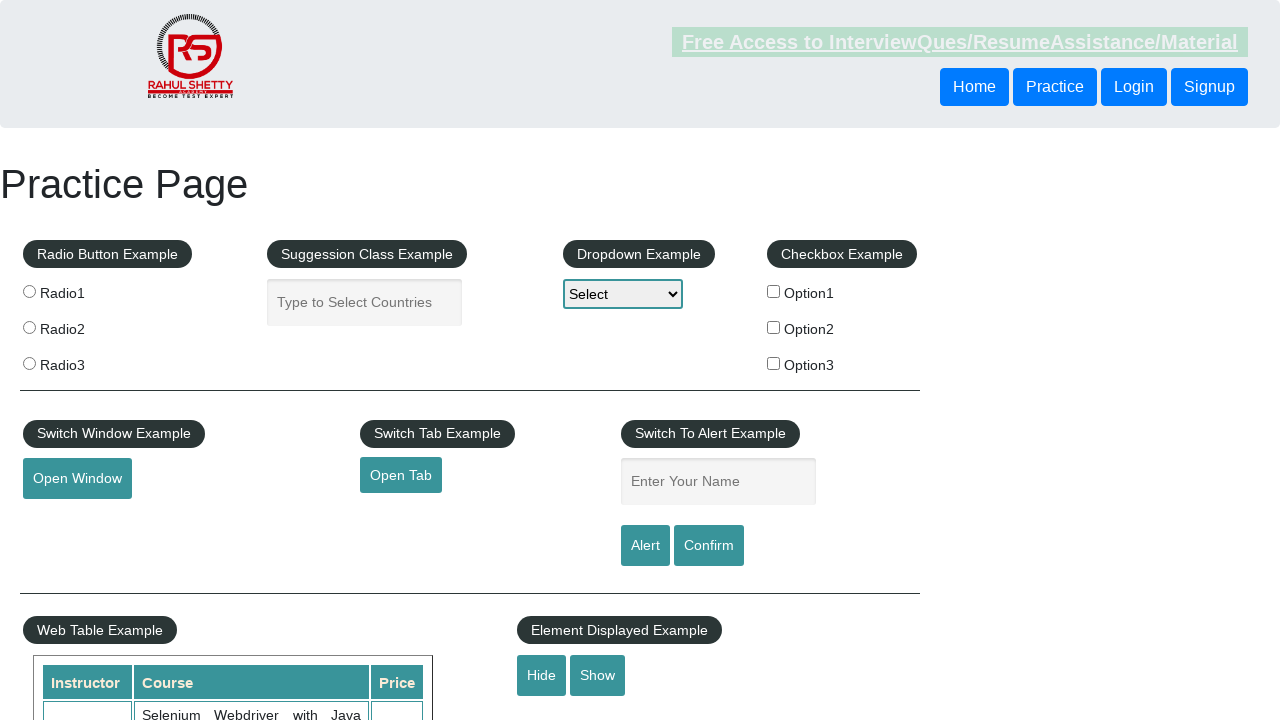

Clicked confirm button which triggered a JavaScript dialog popup at (709, 546) on #confirmbtn
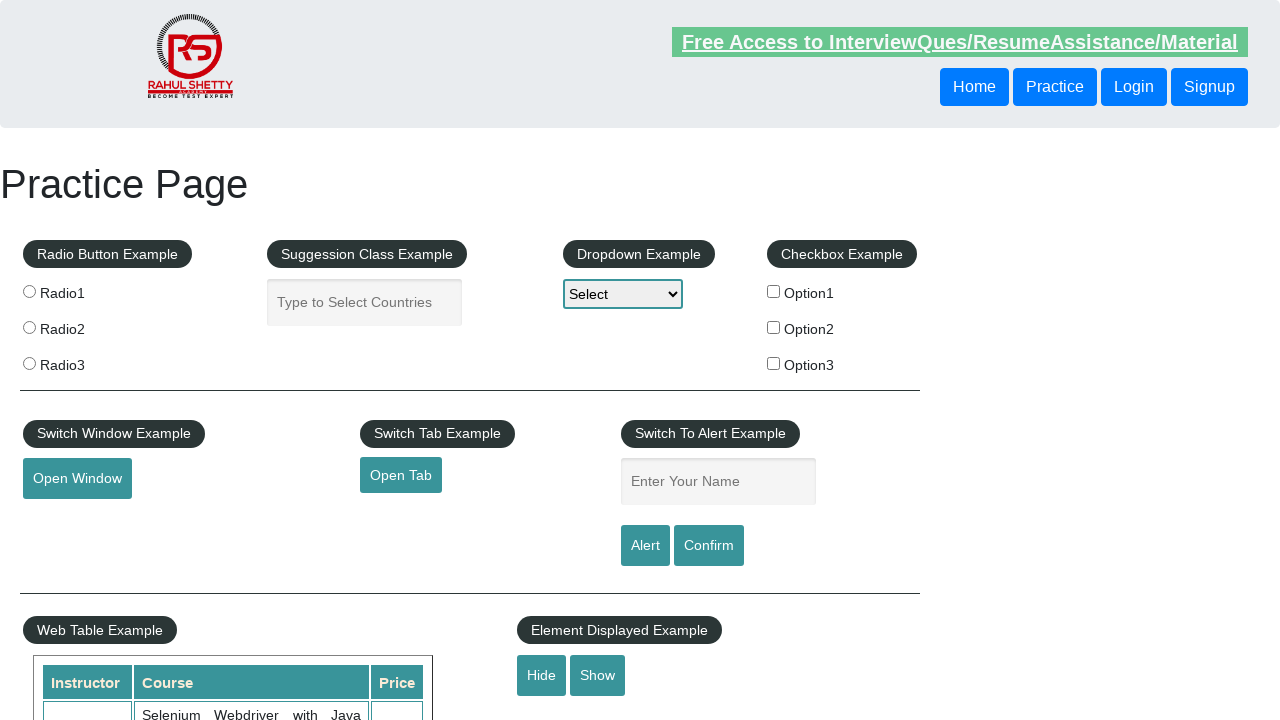

Hovered over mouse hover element to reveal hidden menu at (83, 361) on #mousehover
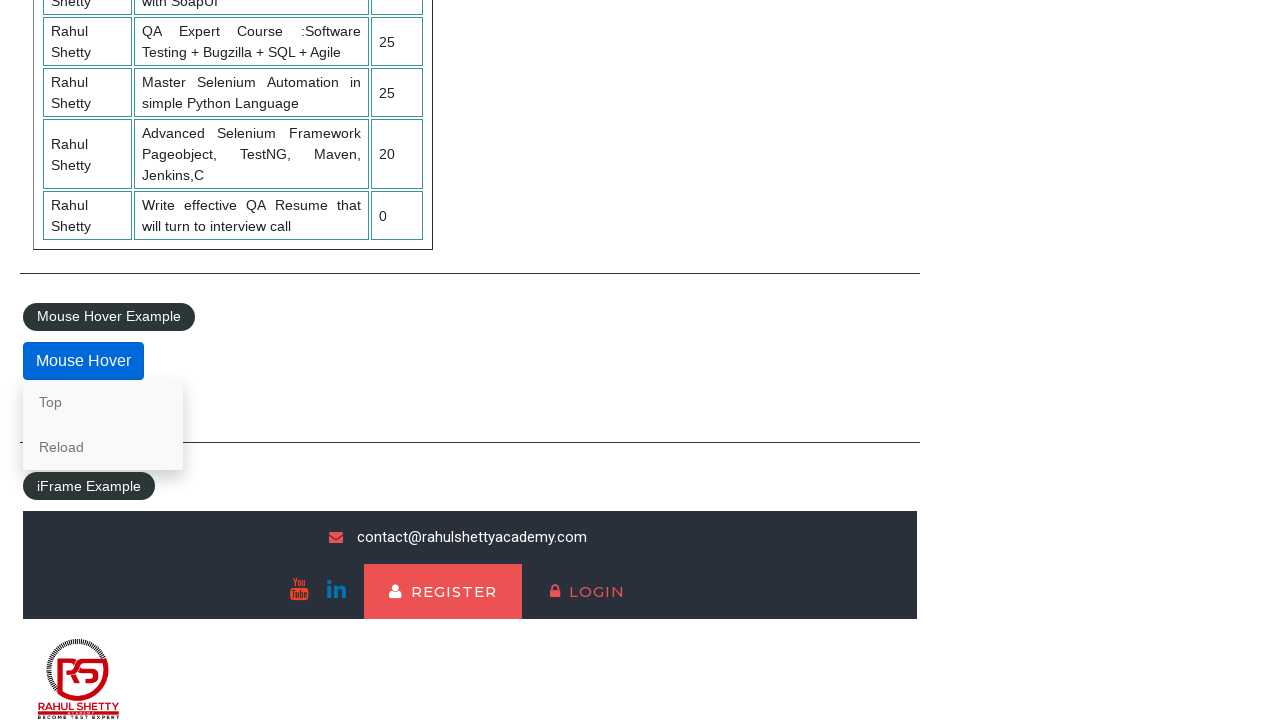

Located iframe with ID 'courses-iframe'
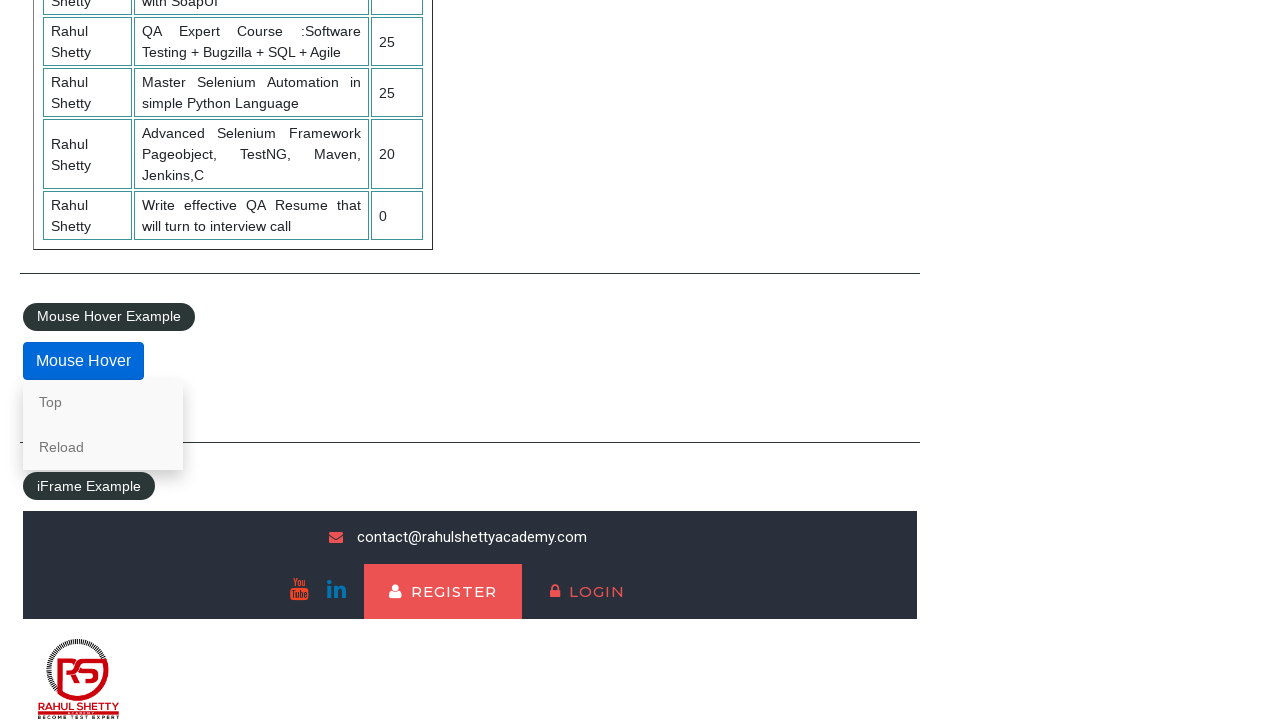

Clicked lifetime access link within the iframe at (307, 675) on #courses-iframe >> internal:control=enter-frame >> li a[href='lifetime-access']:
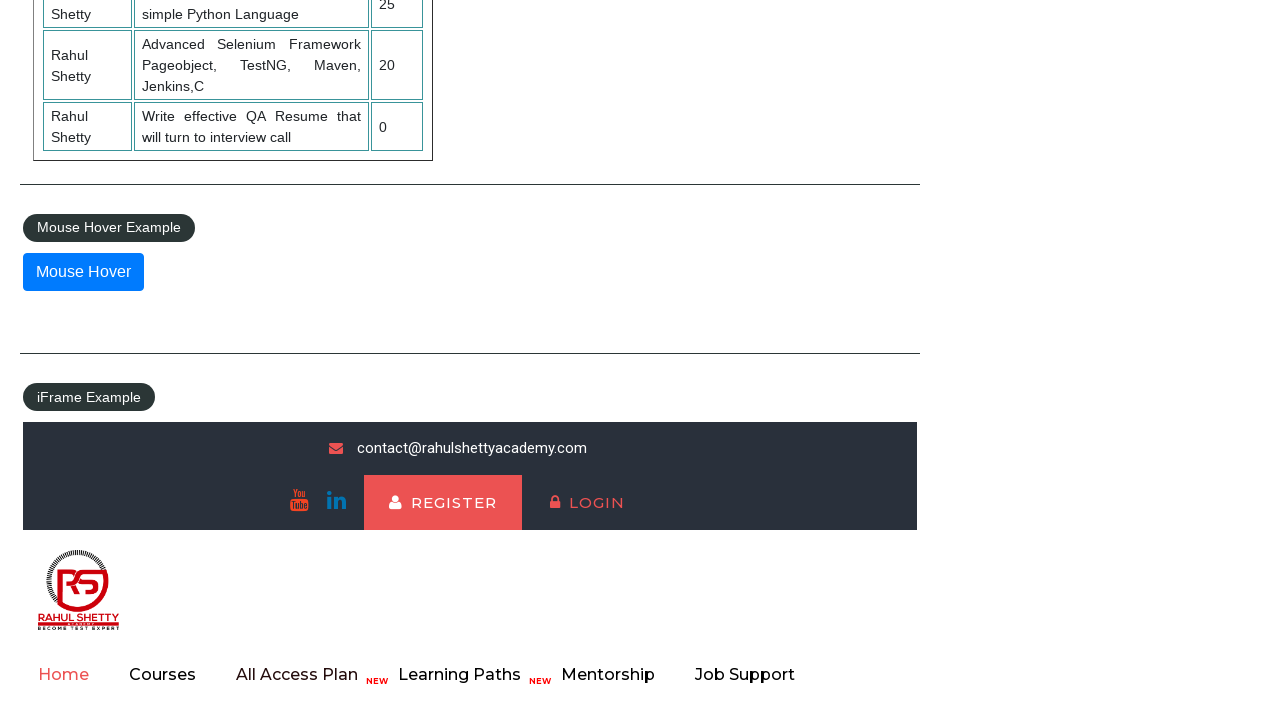

Retrieved text message from iframe: '13,522'
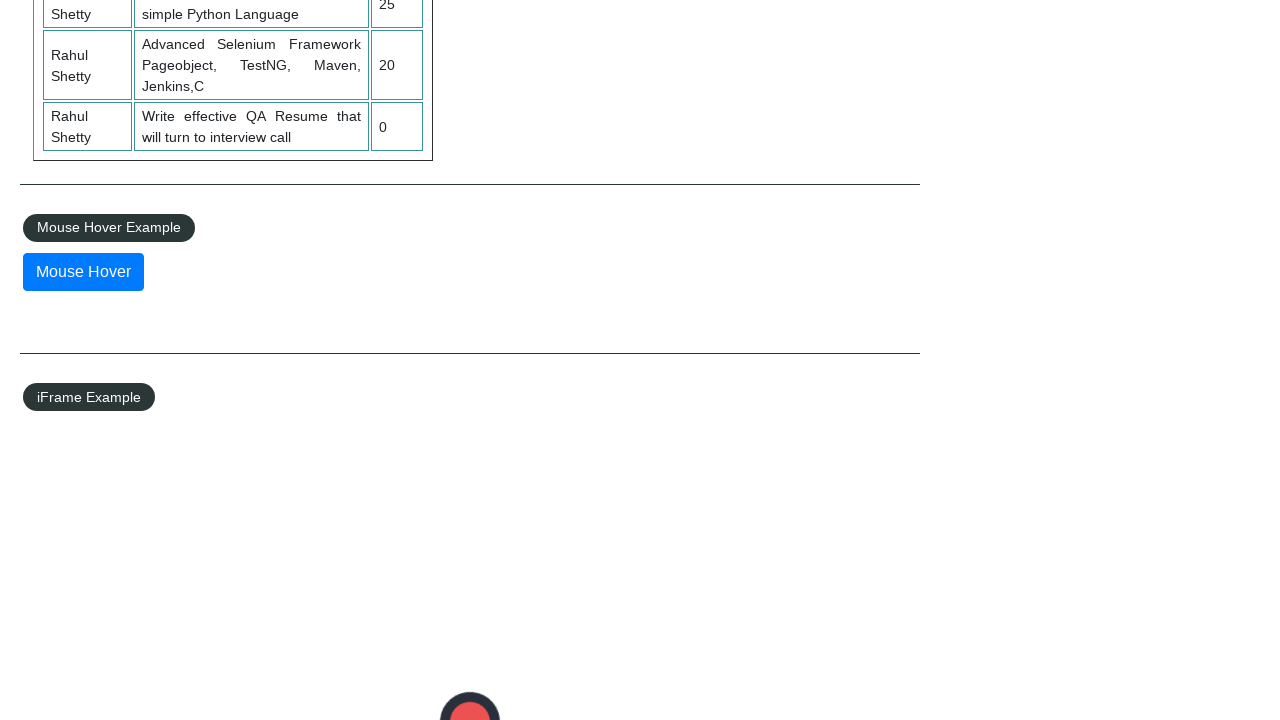

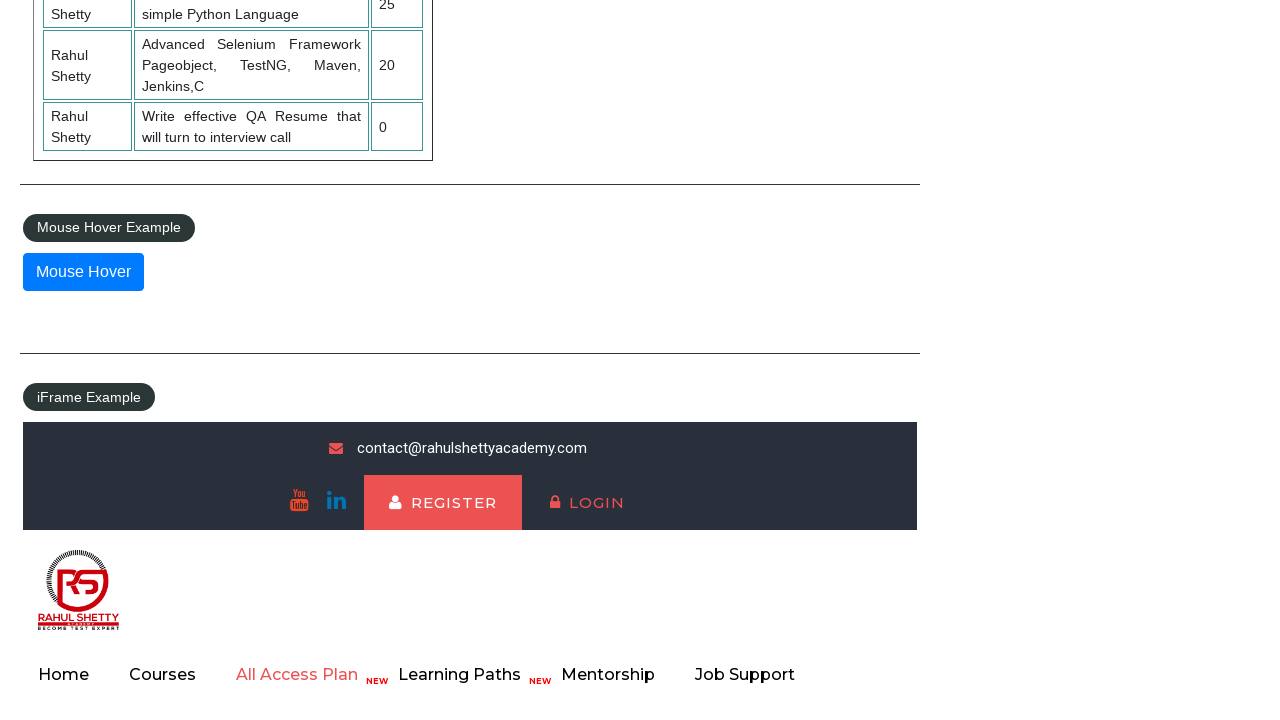